Tests a form that requires extracting a value from an element's custom attribute, performing a mathematical calculation on it, filling the result into an input field, checking two checkboxes/radio buttons, and submitting the form.

Starting URL: http://suninjuly.github.io/get_attribute.html

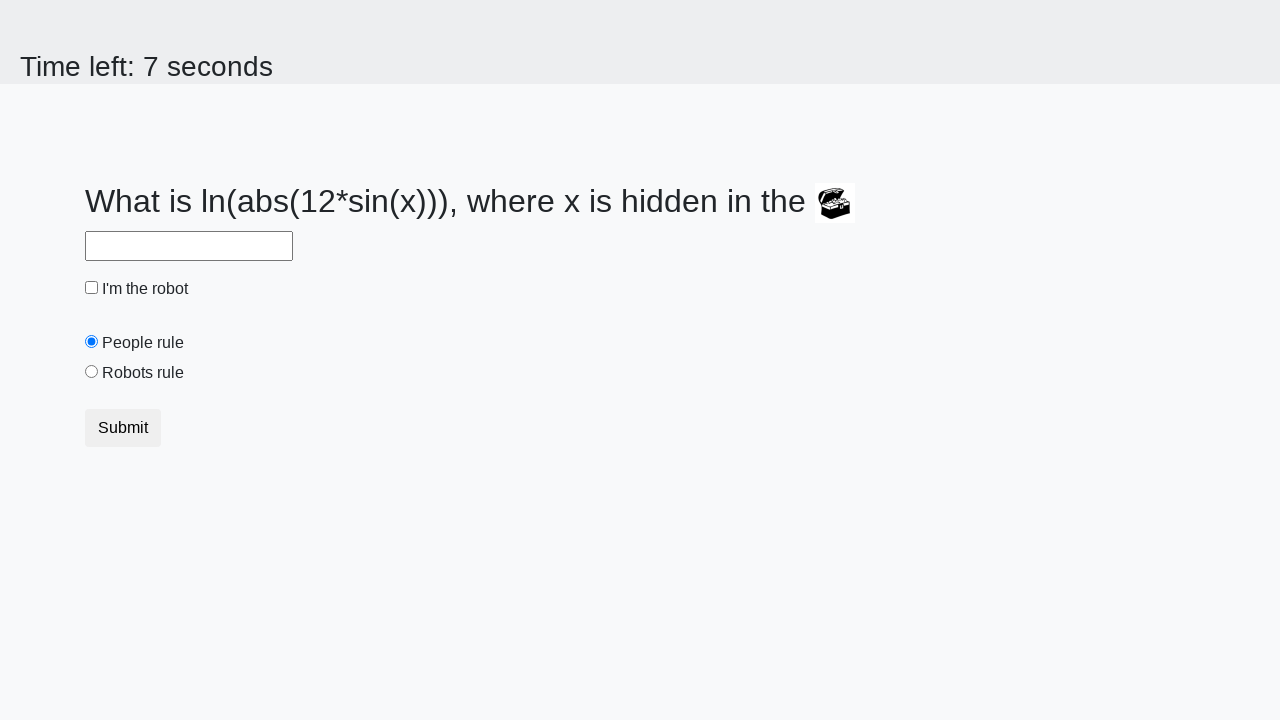

Located treasure element with valuex attribute
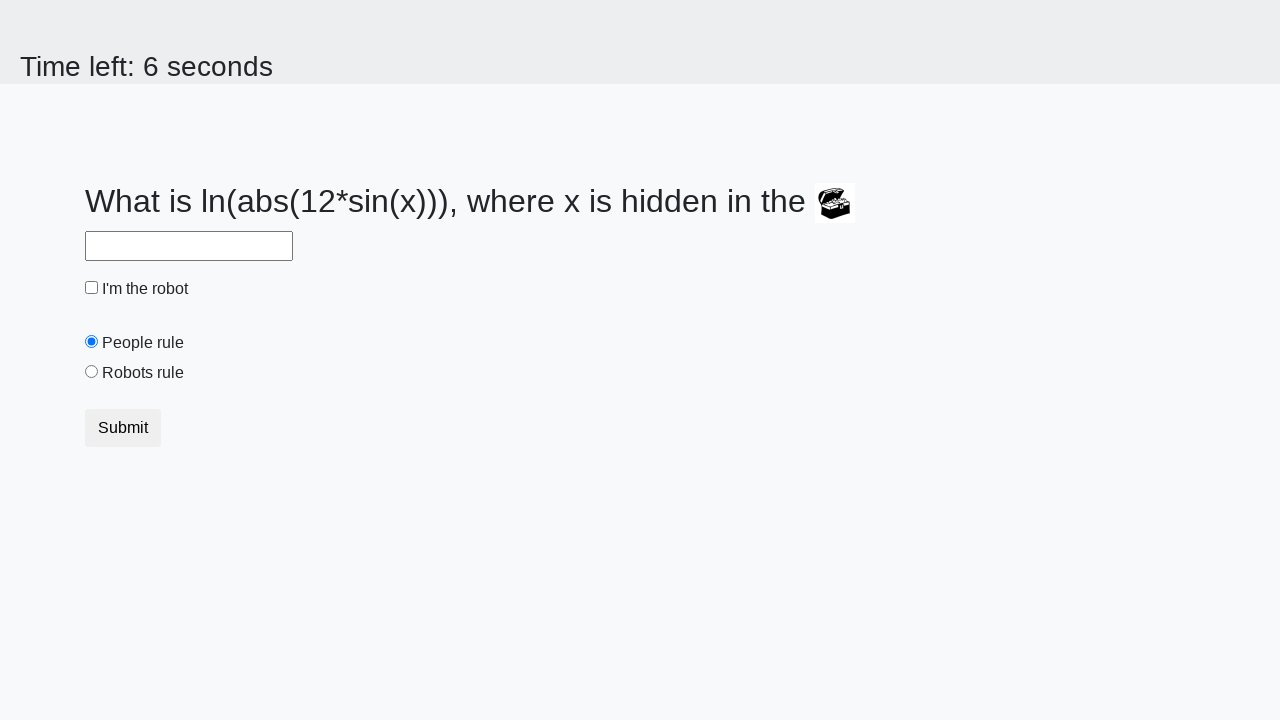

Extracted valuex attribute from treasure element: 631
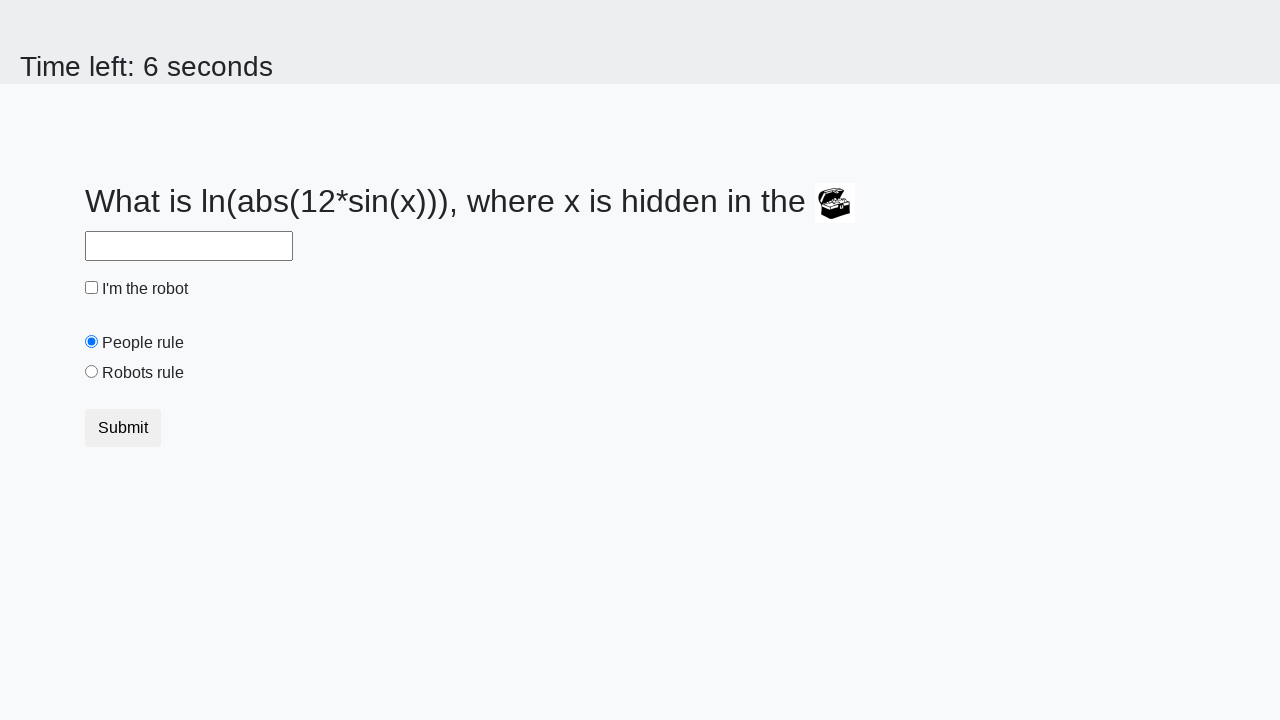

Calculated answer using formula: 1.6731080212951095
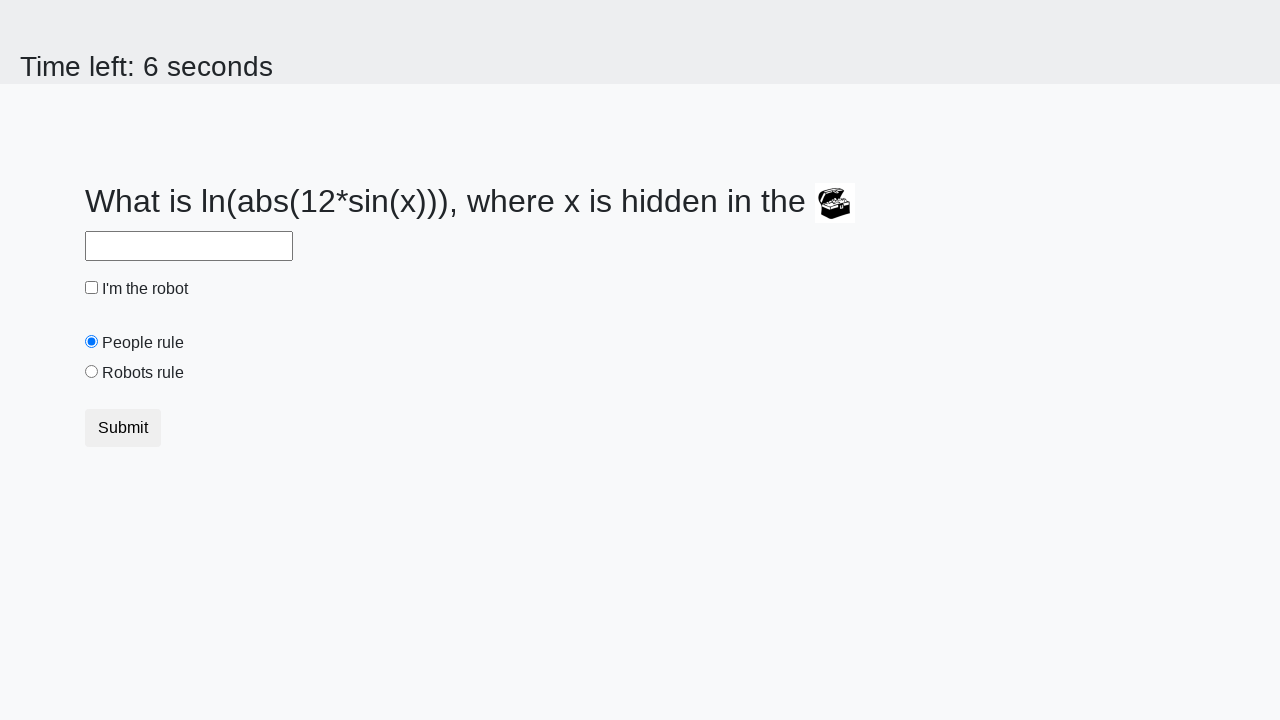

Filled answer field with calculated value: 1.6731080212951095 on #answer
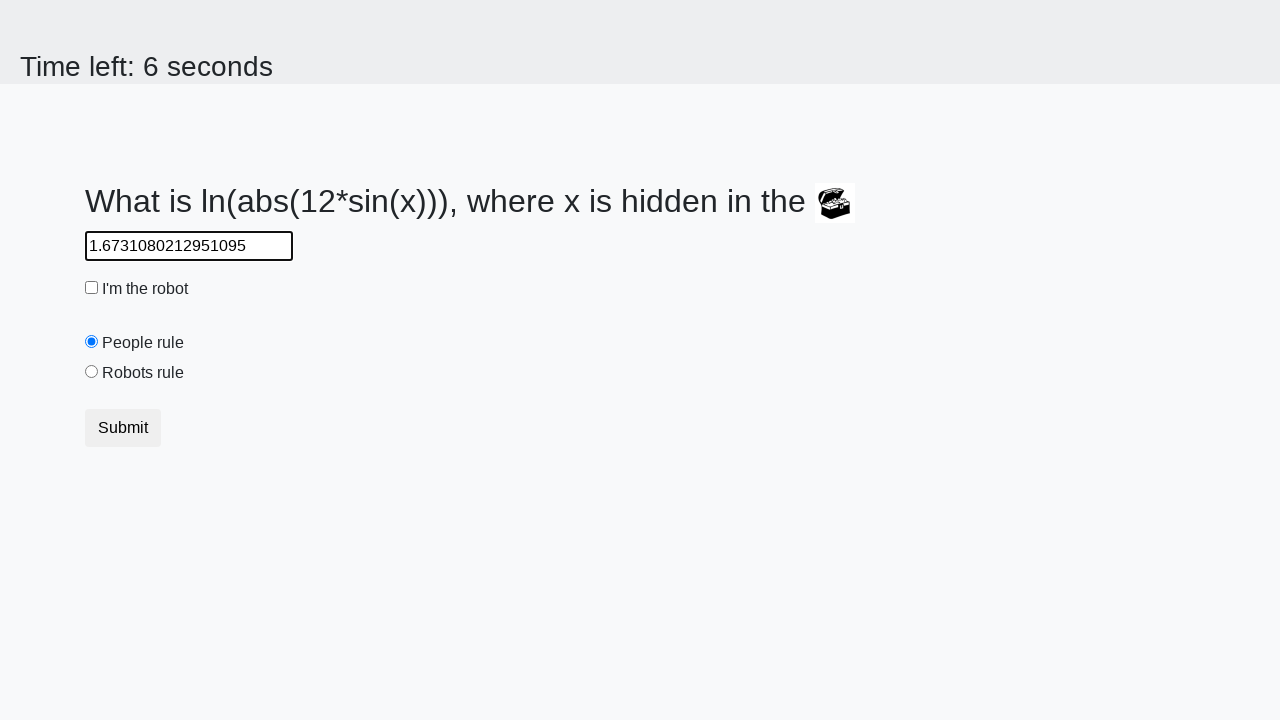

Clicked robot checkbox at (92, 288) on #robotCheckbox
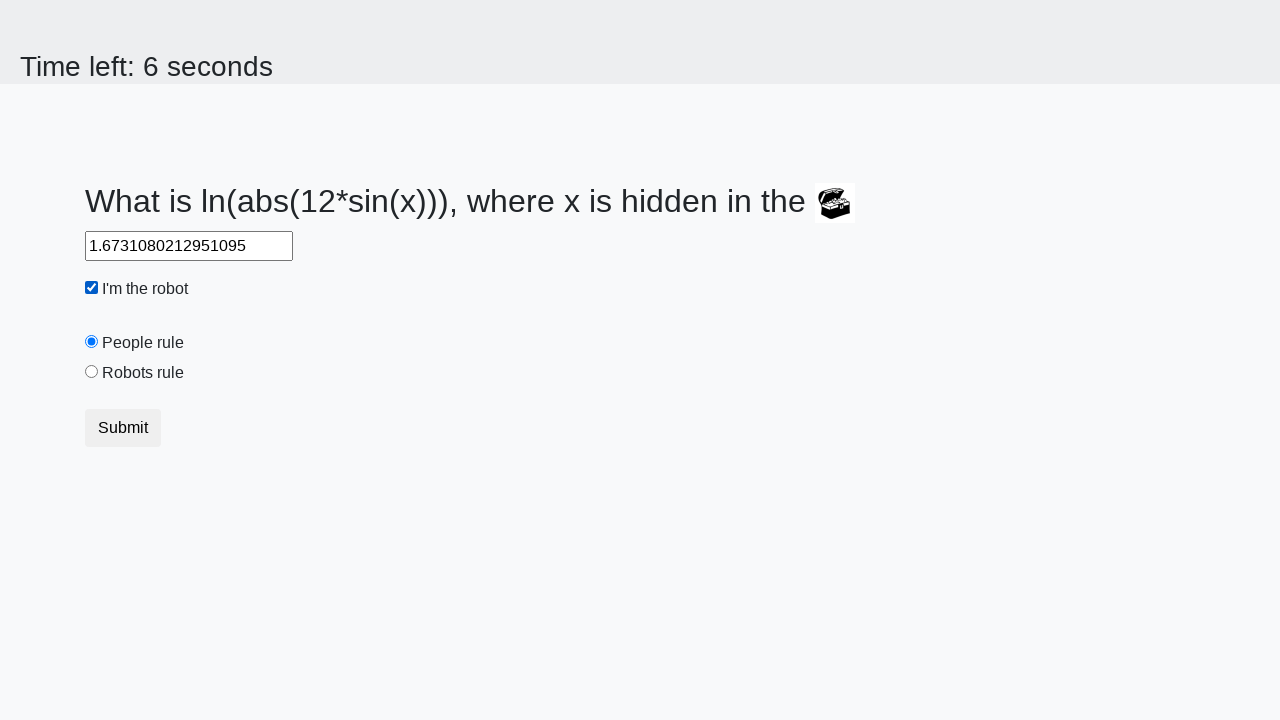

Clicked robots rule checkbox at (92, 372) on #robotsRule
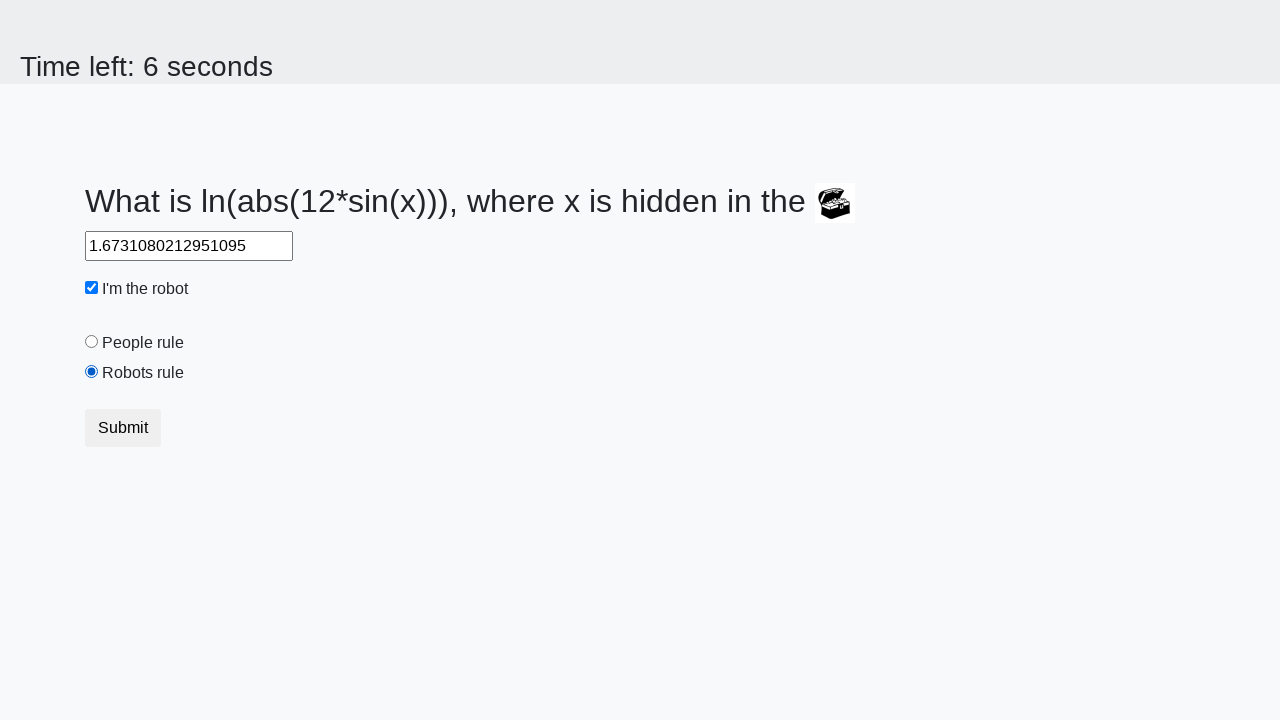

Clicked submit button to submit form at (123, 428) on button.btn
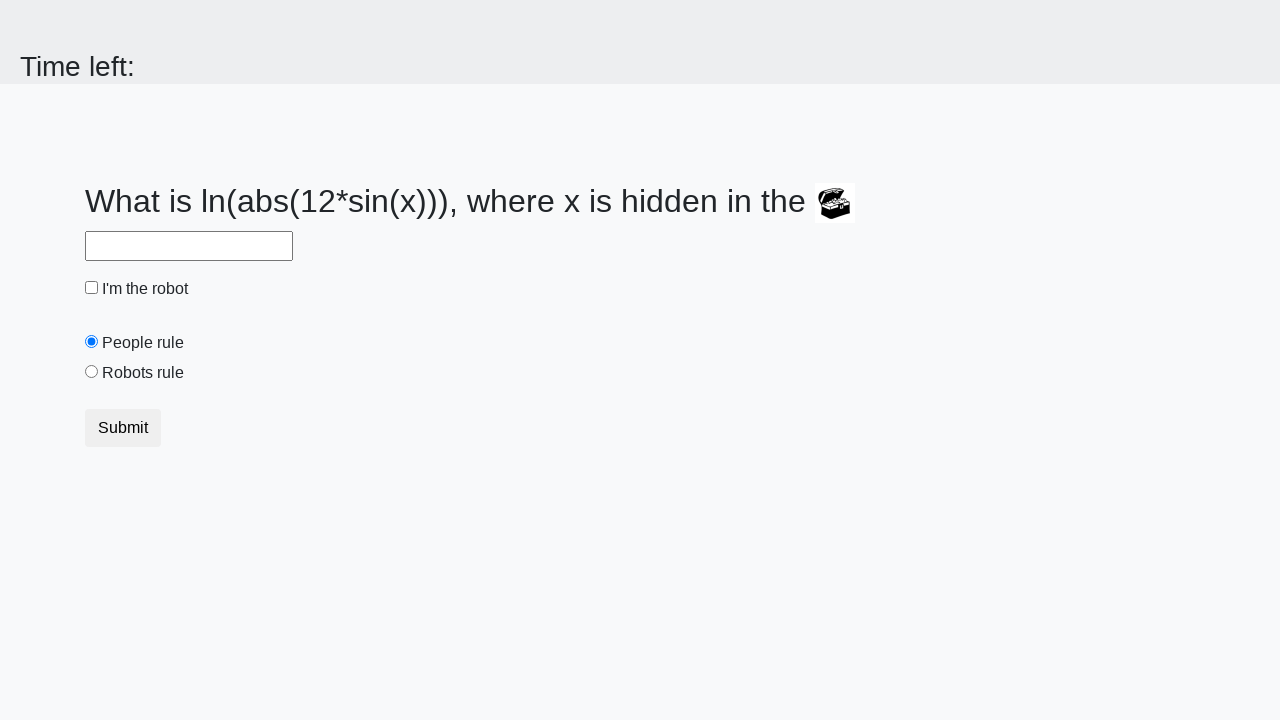

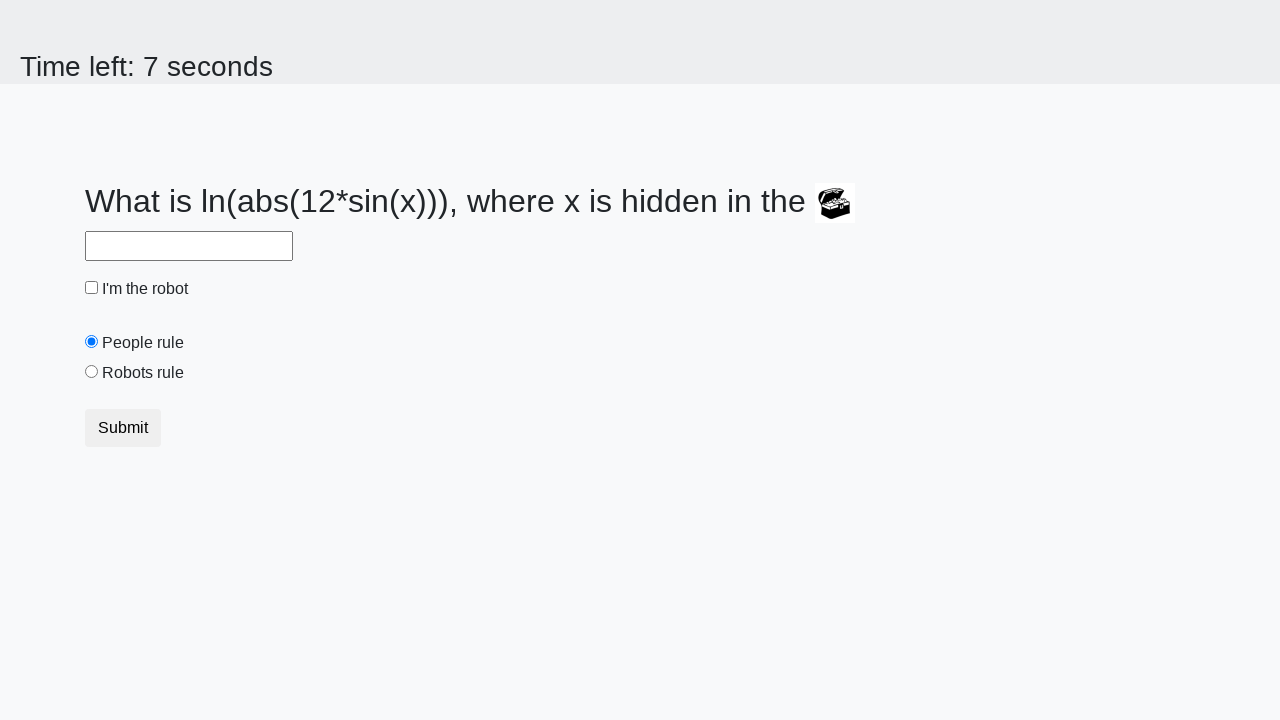